Tests forgot password form submission without any input, expecting an error message for missing email

Starting URL: https://travel-advisor-self.vercel.app/forgot-password

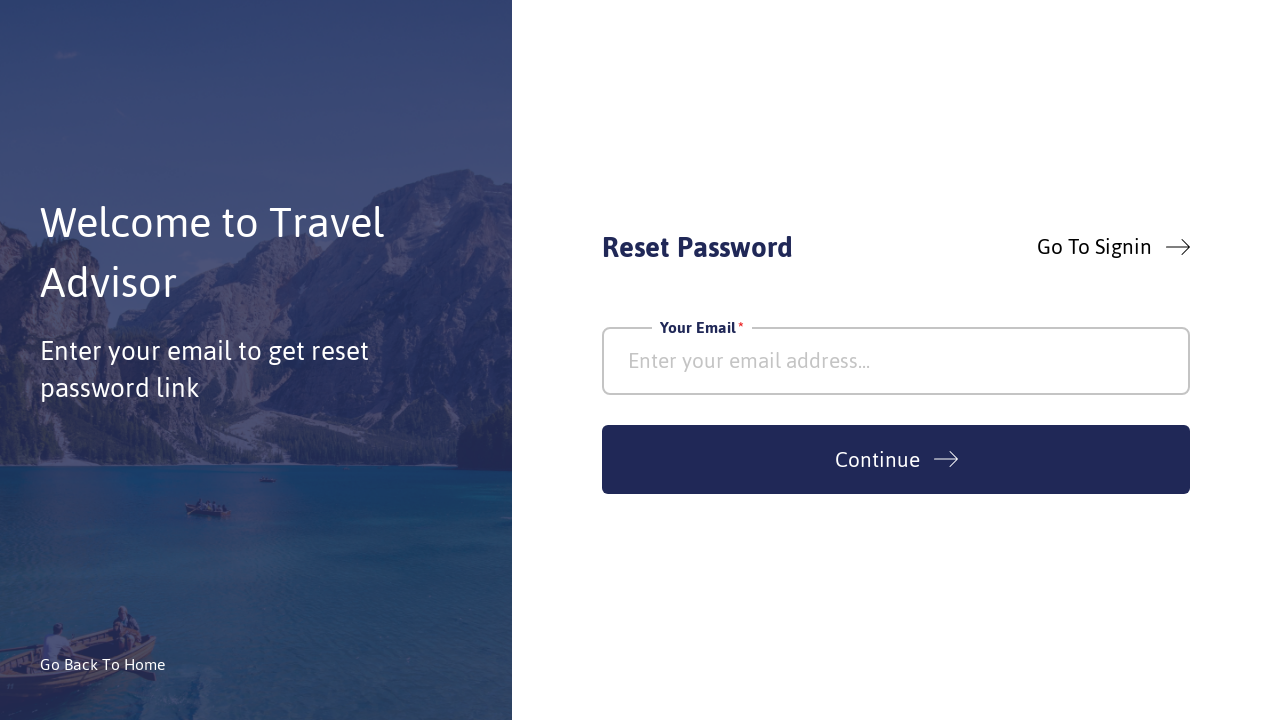

Clicked submit button without entering email at (896, 459) on xpath=//*[@id="__next"]/div/div/div[2]/div/div[2]/button
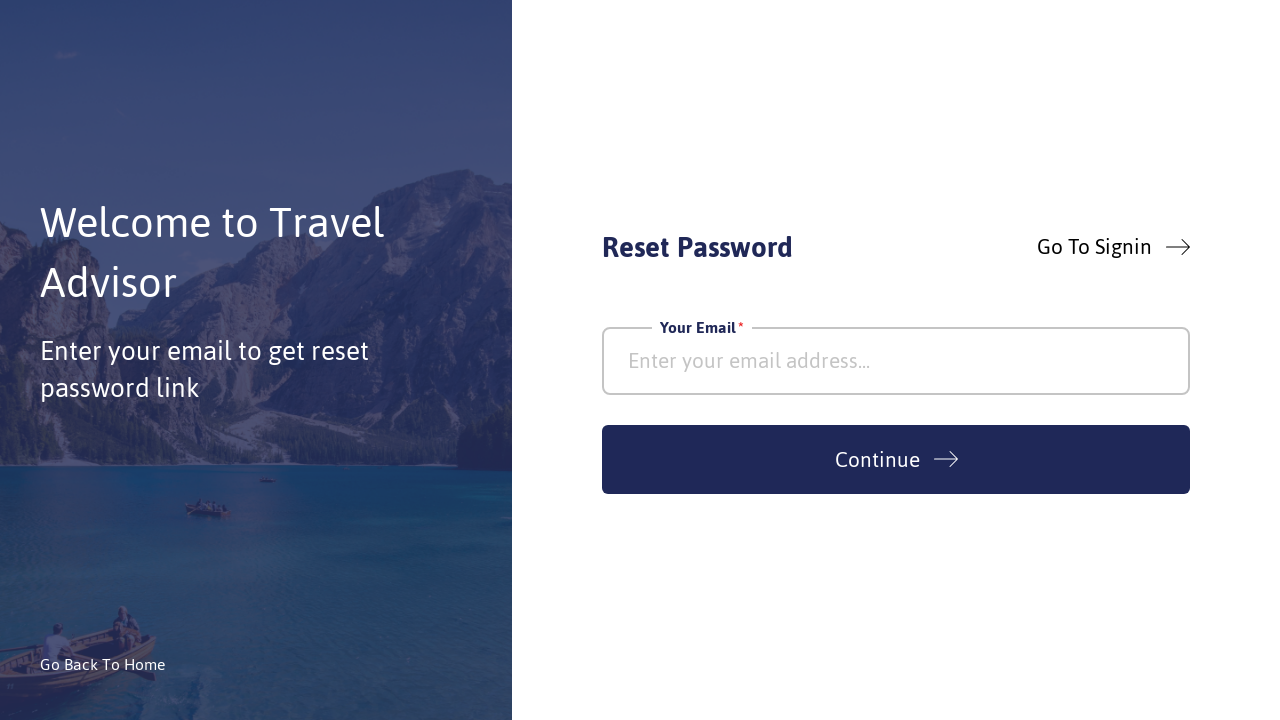

Error message appeared
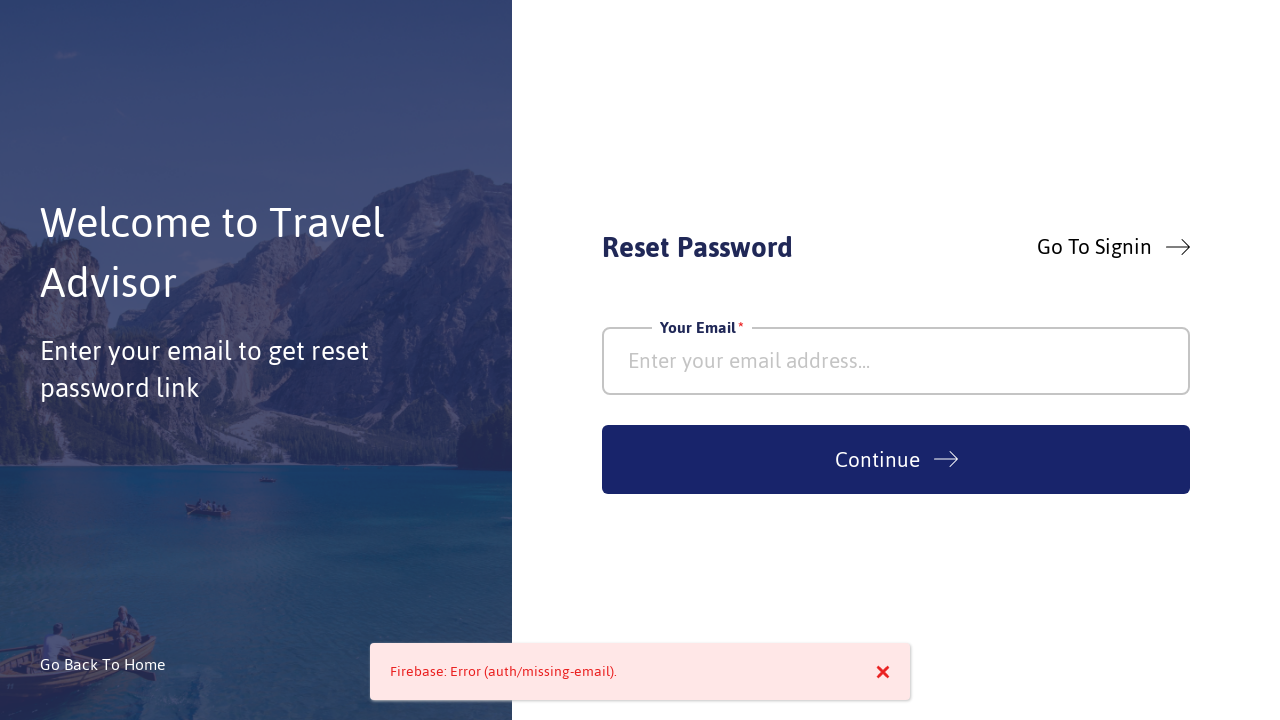

Verified error message displays 'Firebase: Error (auth/missing-email).'
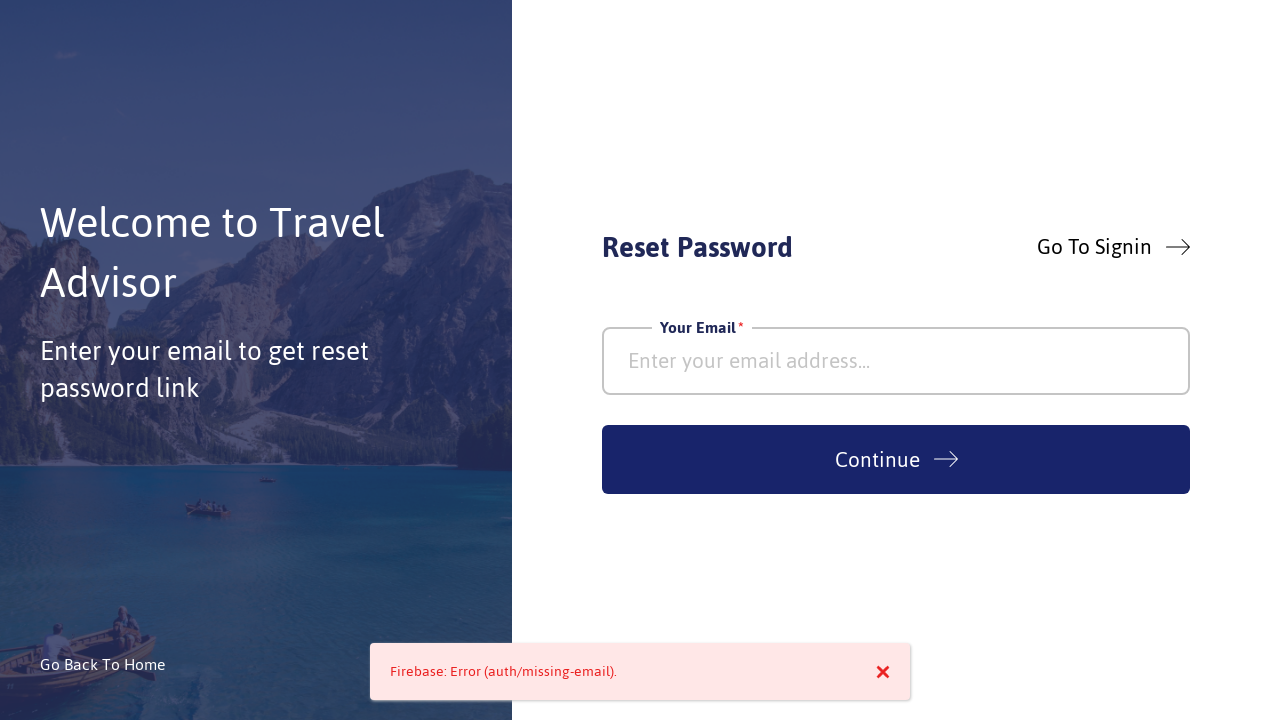

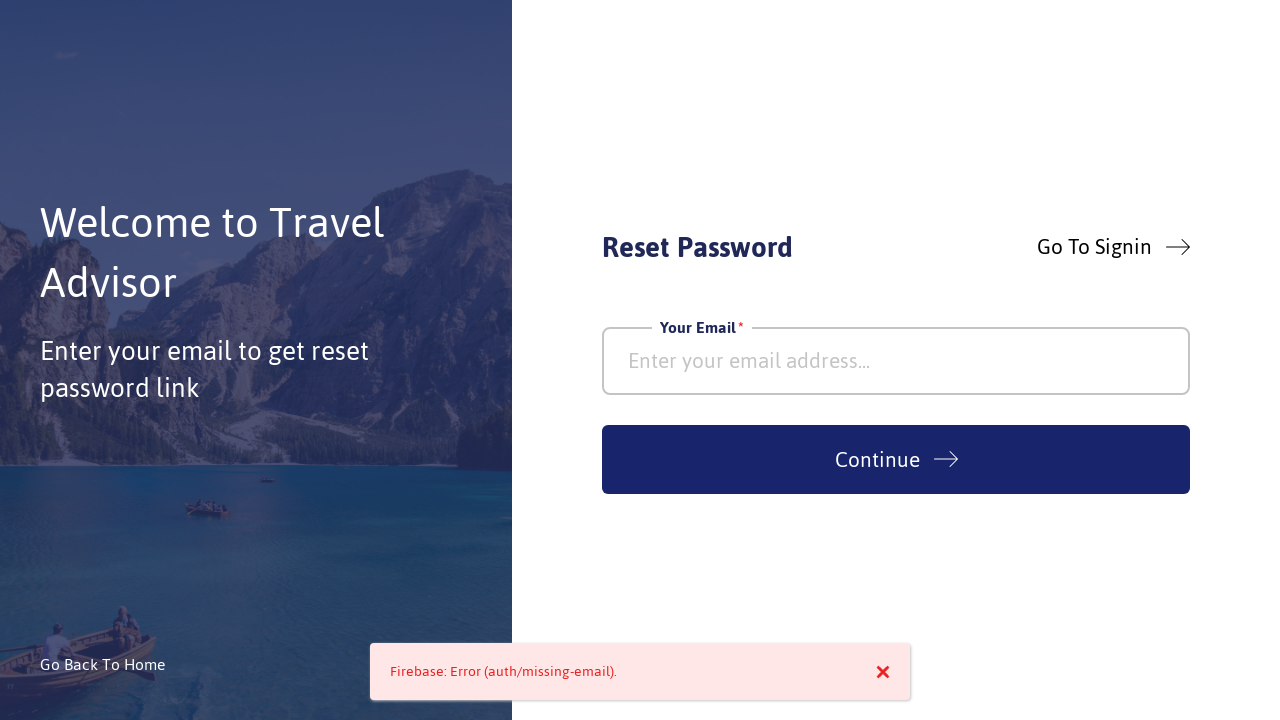